Tests jQuery UI drag and drop functionality by dragging an element from source to destination within an iframe

Starting URL: https://jqueryui.com/droppable/

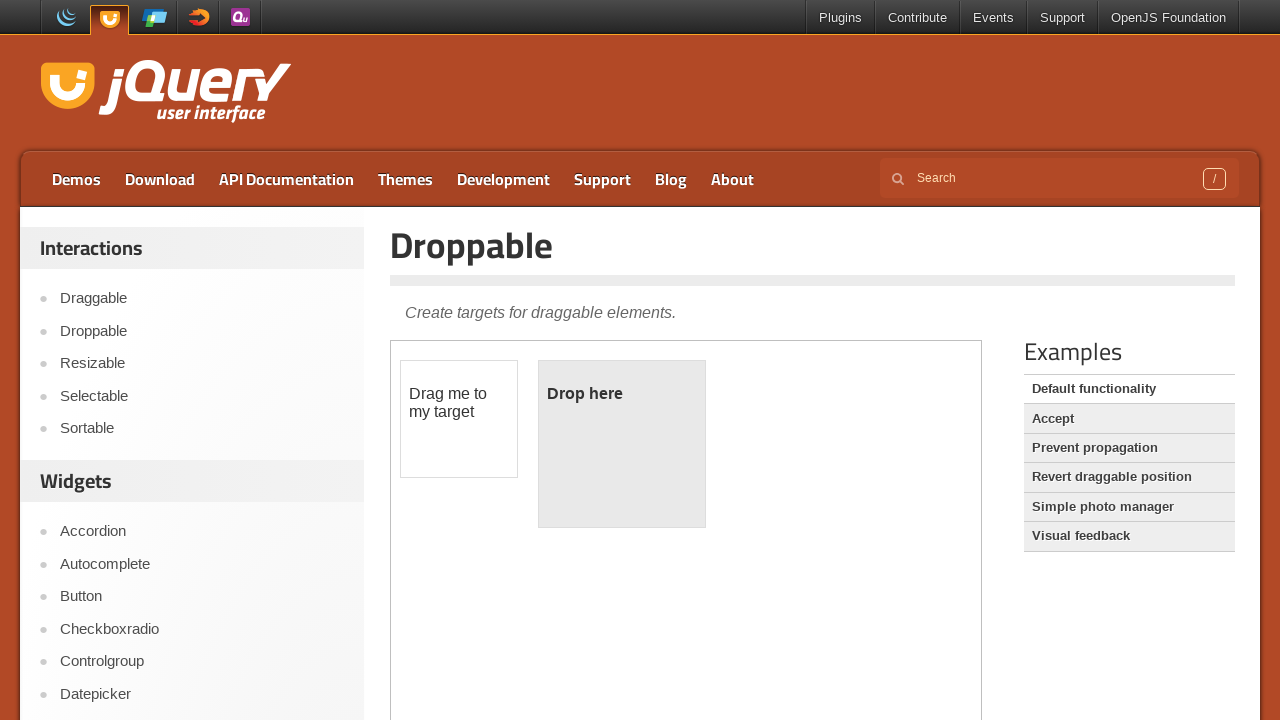

Located the iframe containing drag and drop demo
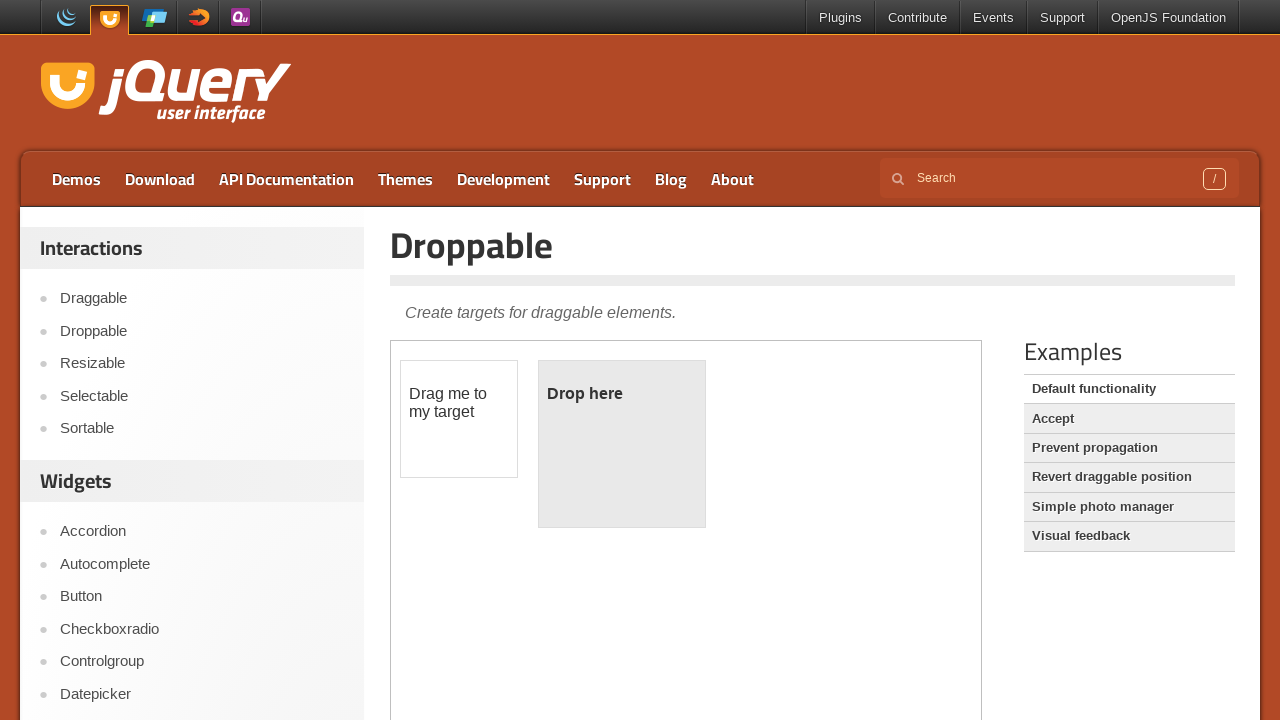

Located the draggable element within iframe
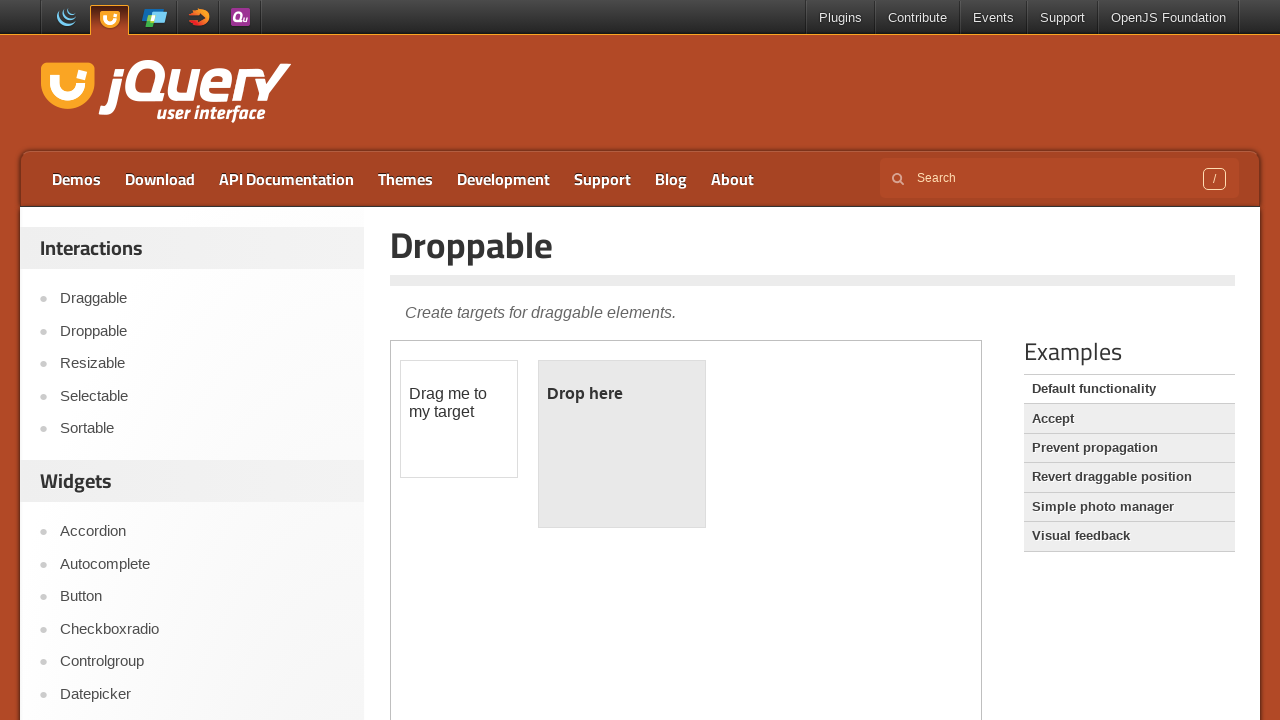

Located the droppable element within iframe
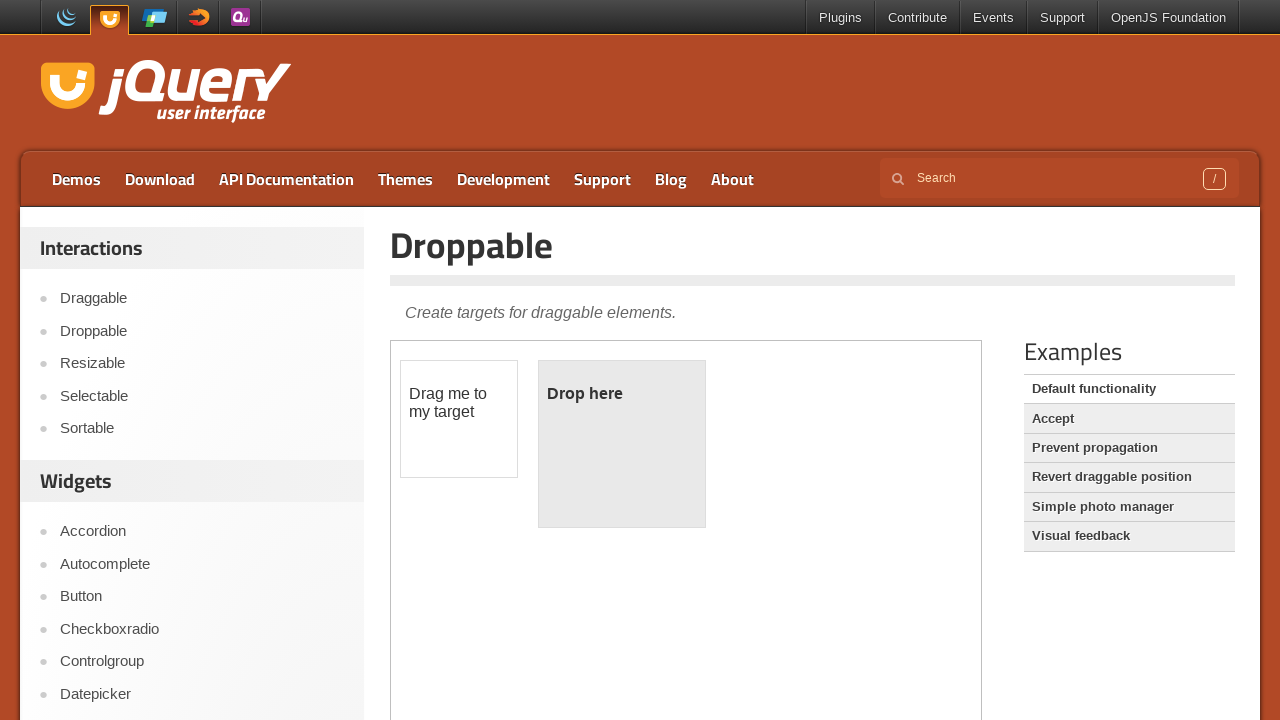

Dragged element from source to destination at (622, 444)
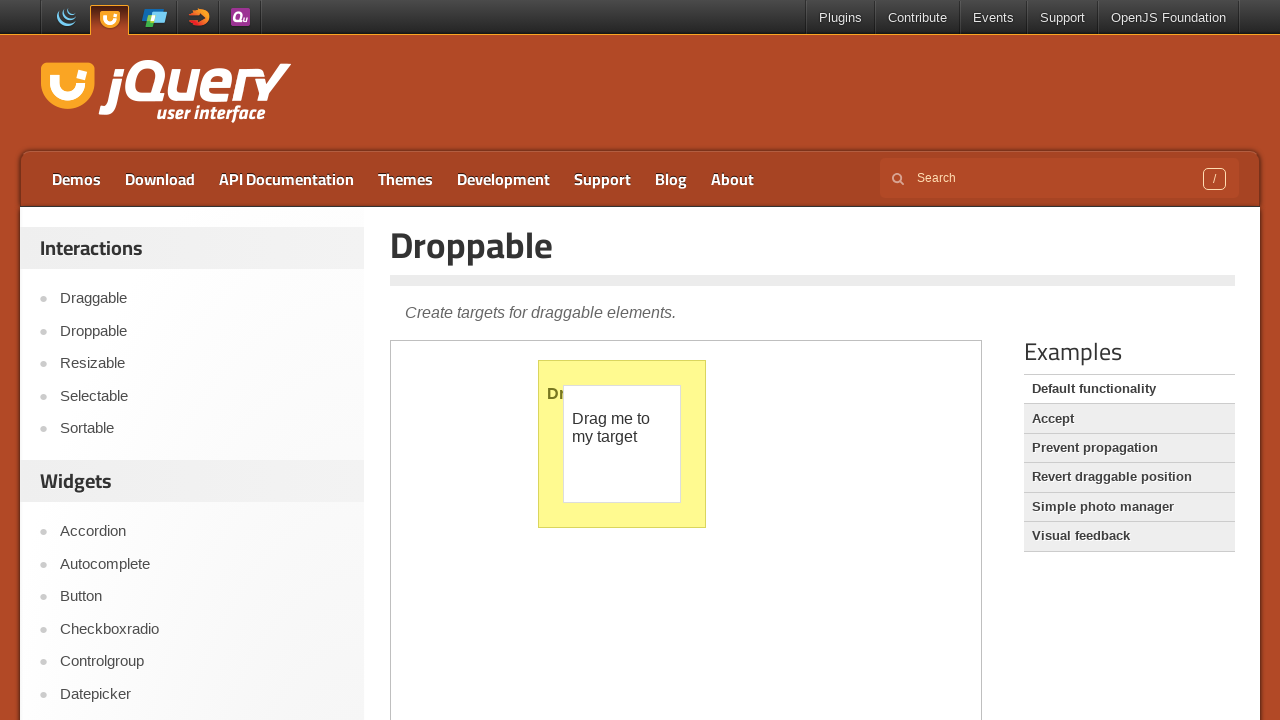

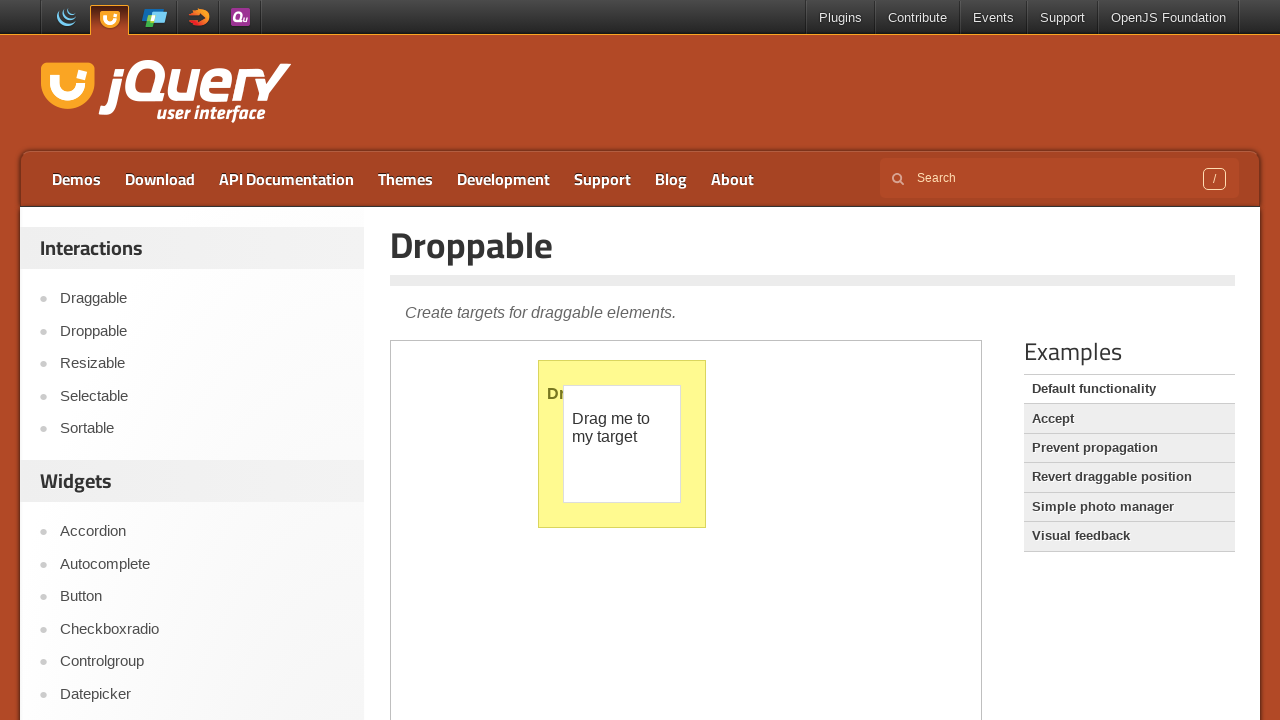